Tests drag and drop functionality on jQuery UI demo page by dragging an element from source to target location

Starting URL: http://jqueryui.com/droppable/

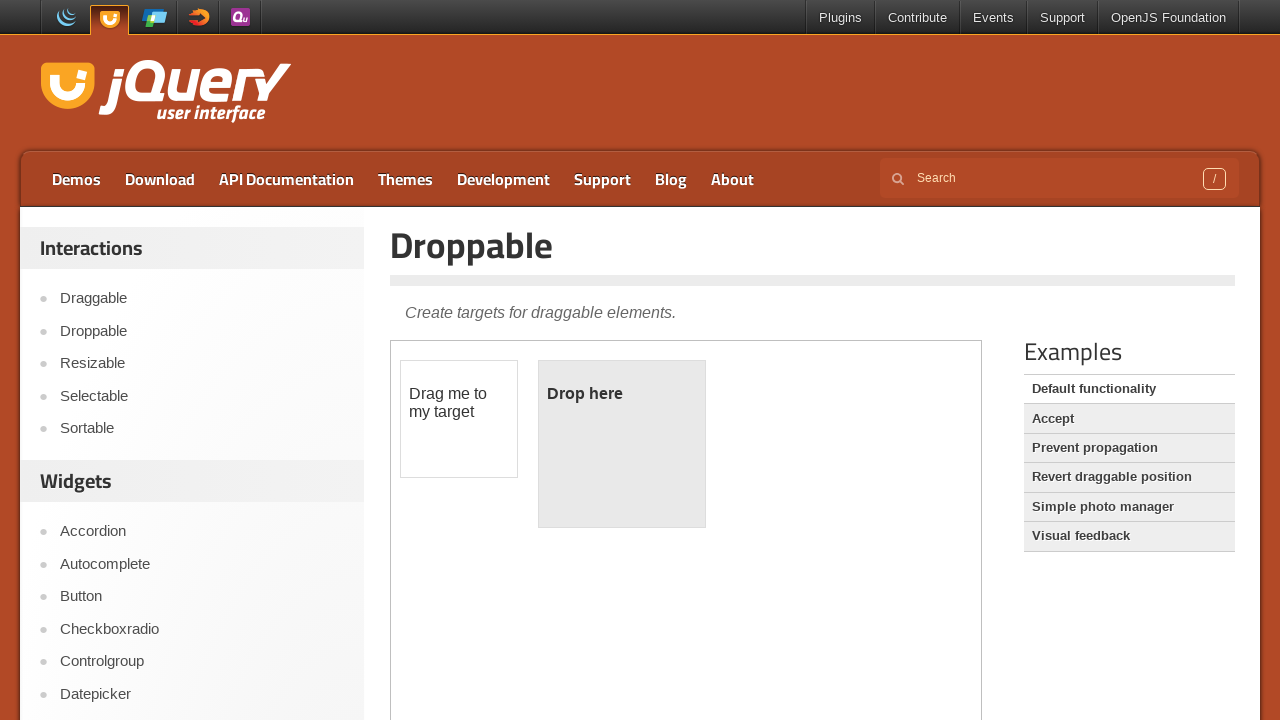

Located the iframe containing the drag and drop demo
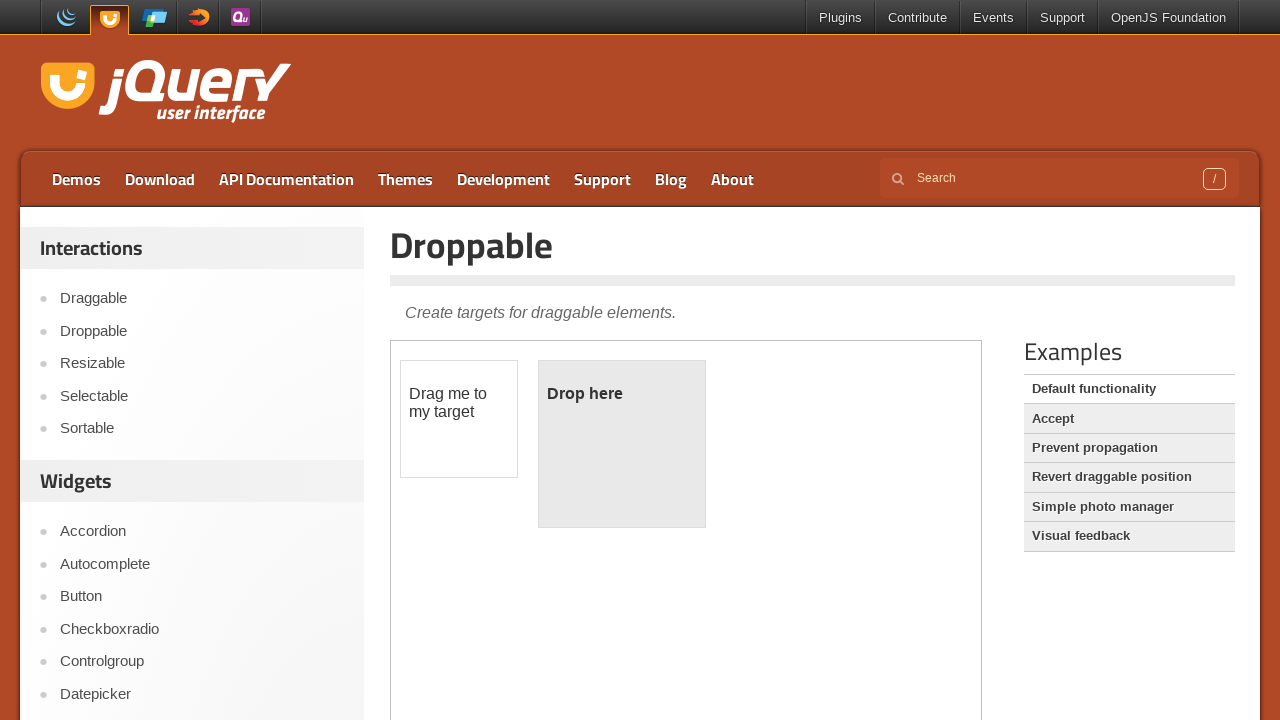

Located the draggable element 'Drag me to my target'
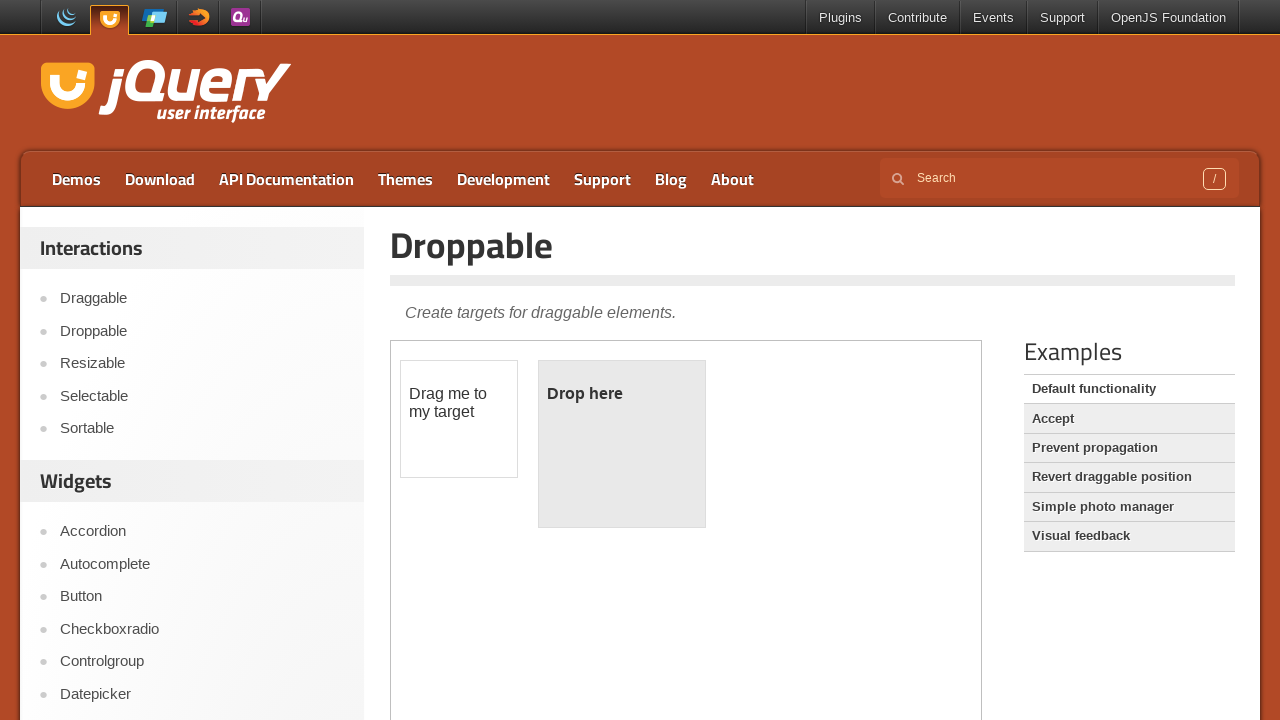

Located the droppable target element
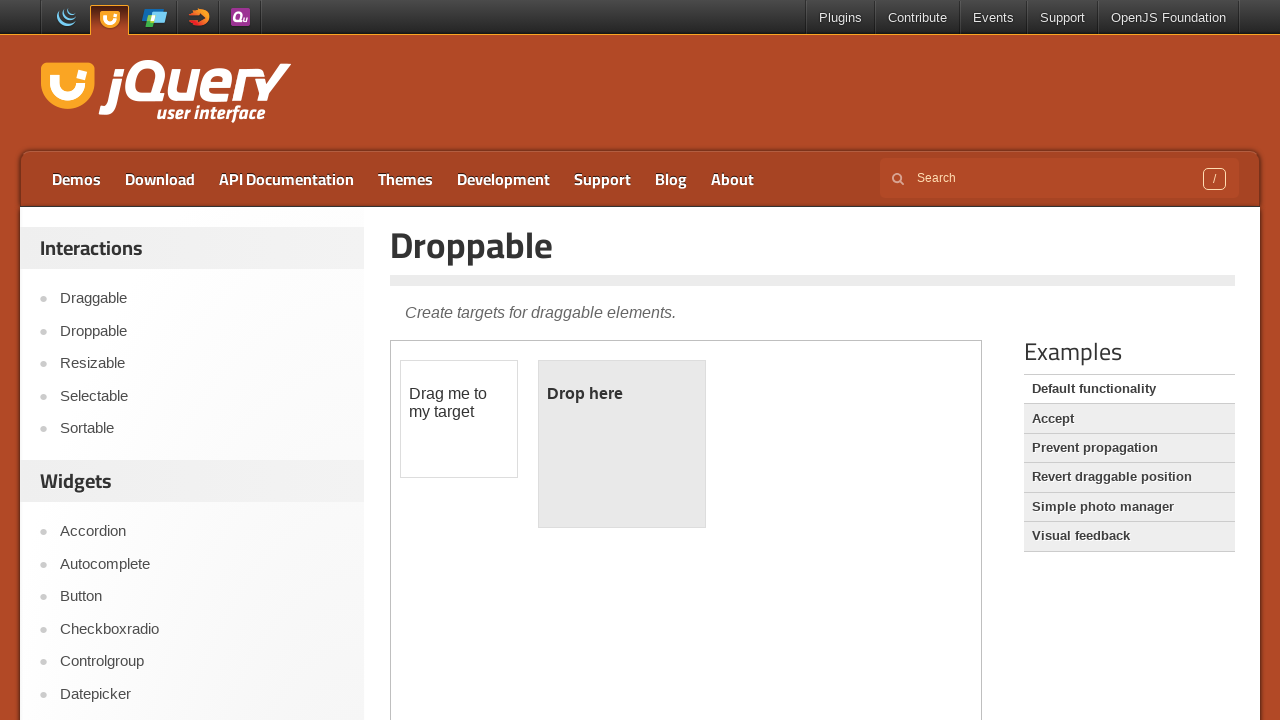

Dragged element from source to target location at (622, 444)
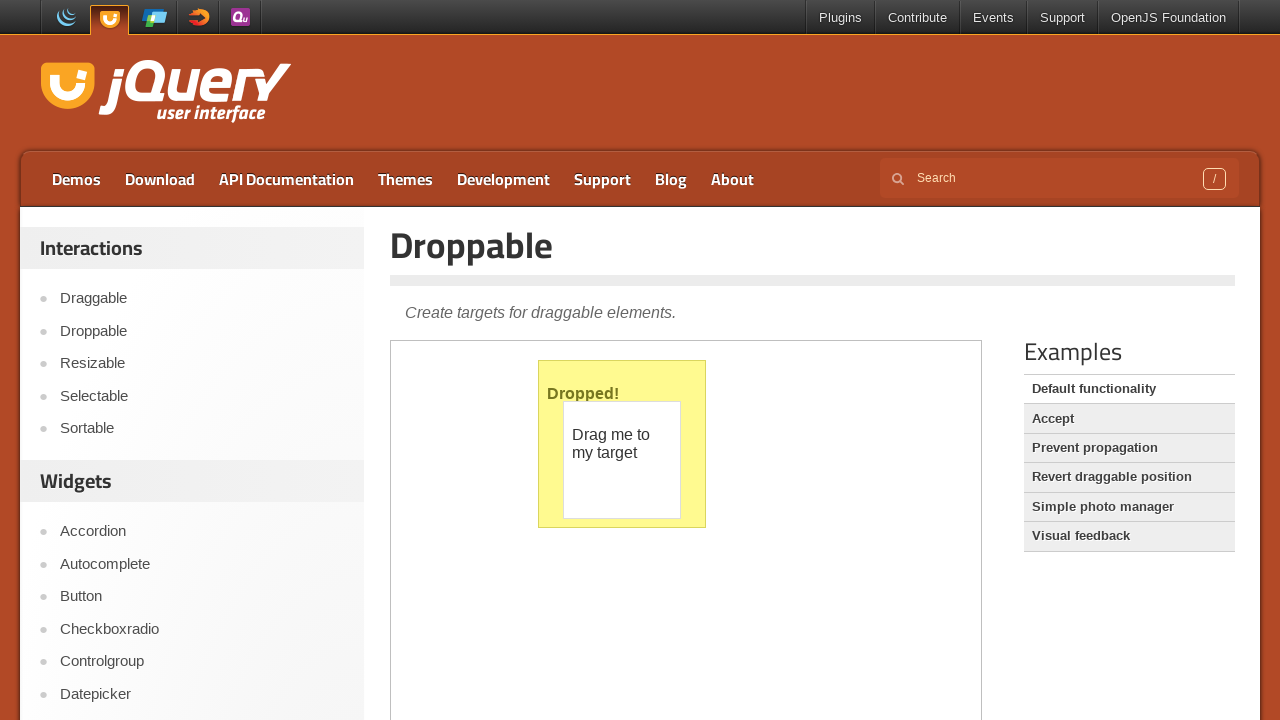

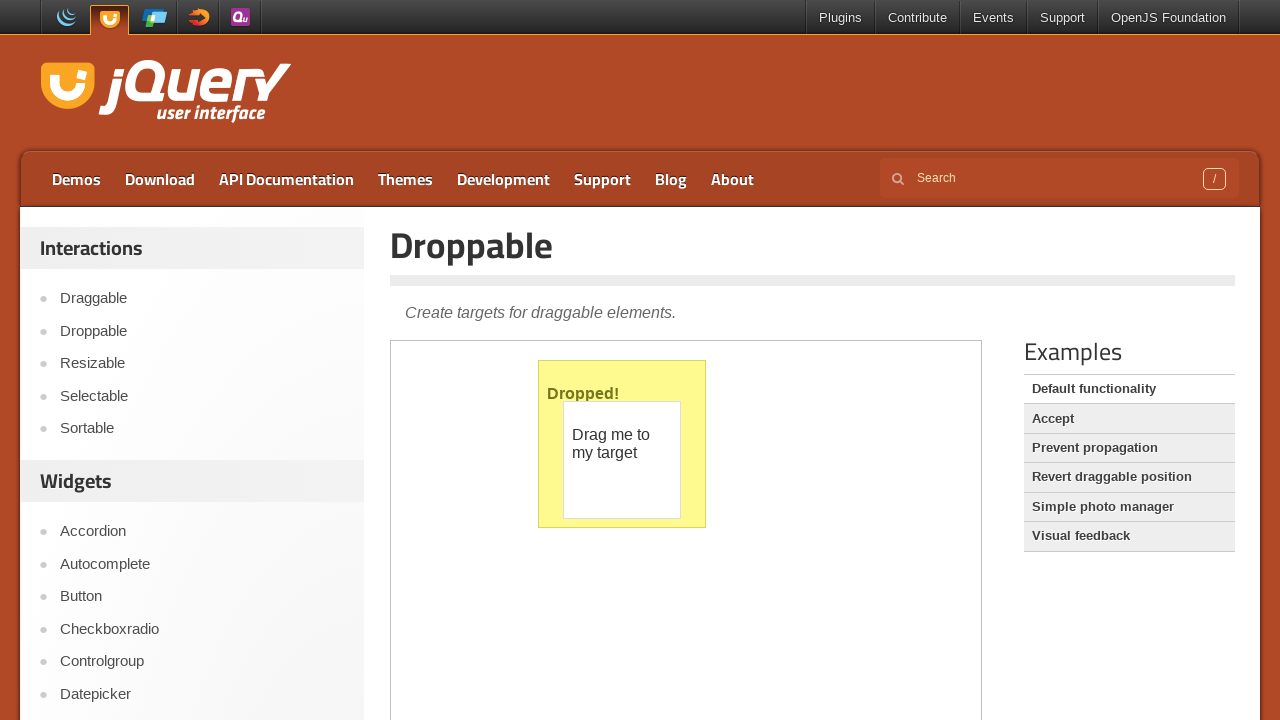